Tests the tooltip functionality on the phone field by hovering over the info icon and verifying the tooltip text displays correctly.

Starting URL: https://www.telerik.com/

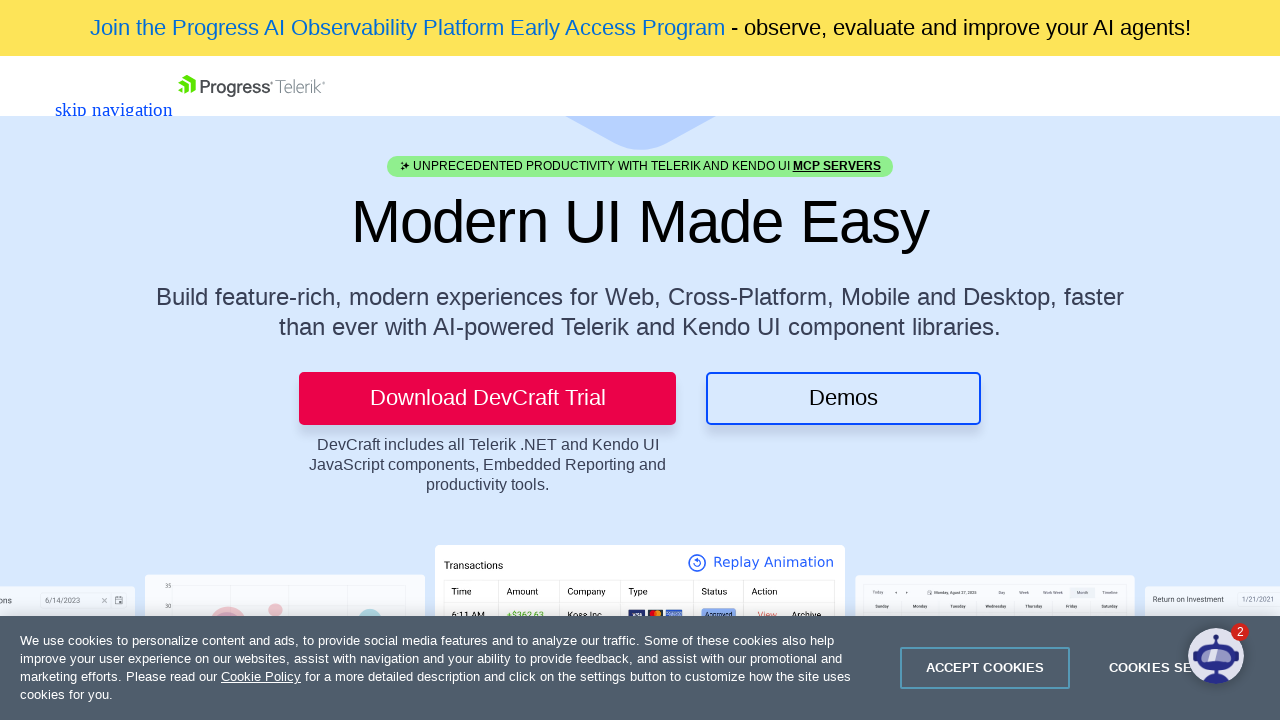

Clicked contact us button at (83, 85) on .TK-Button--CTA-Sec
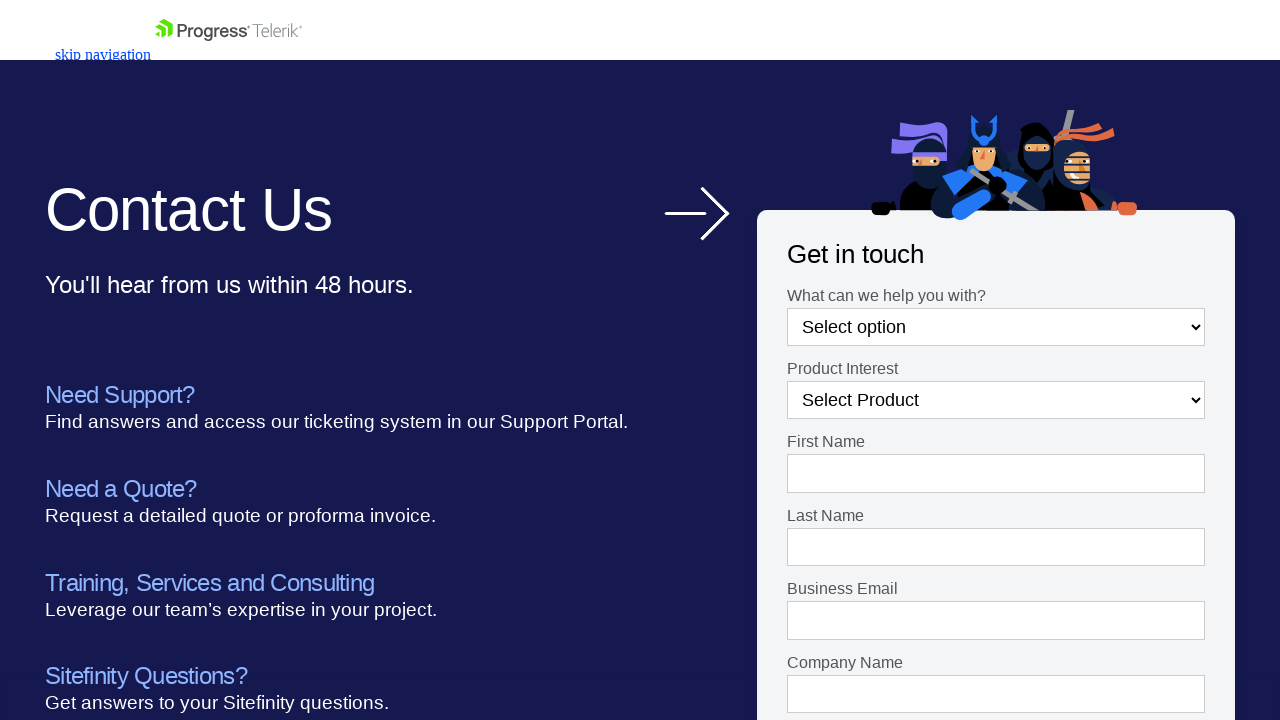

Scrolled down to view phone field
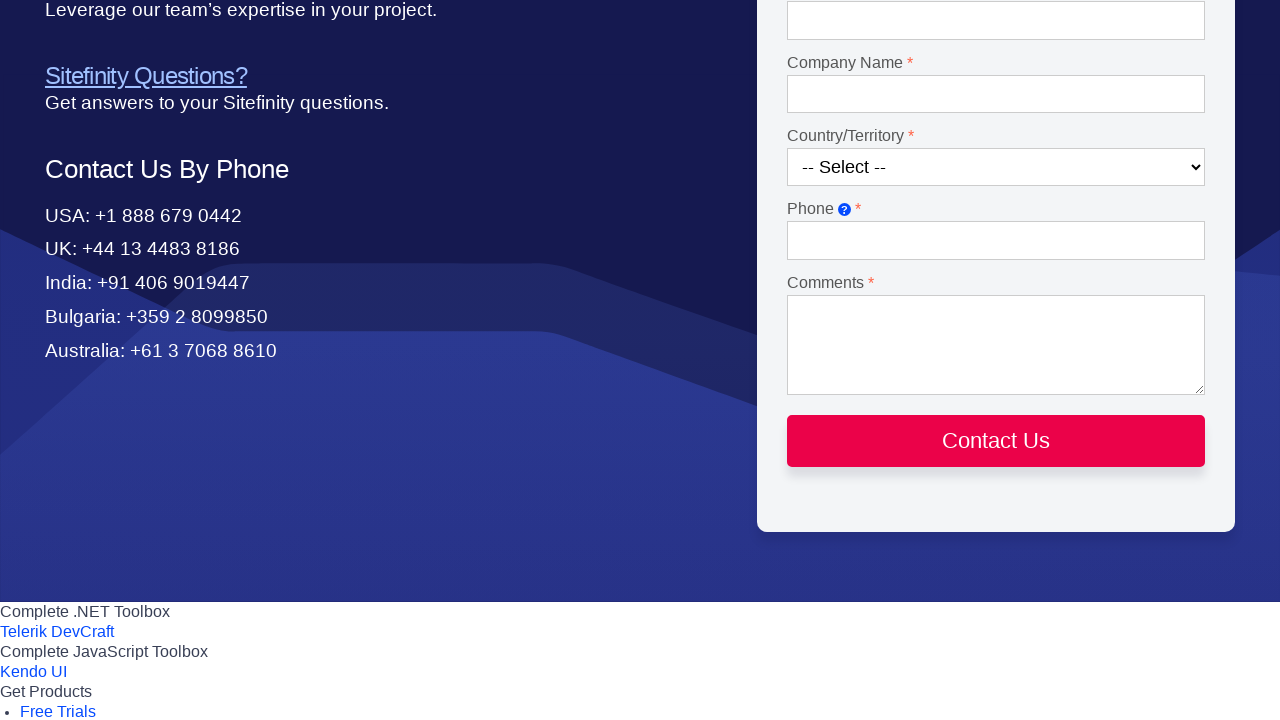

Waited 3 seconds for page to stabilize
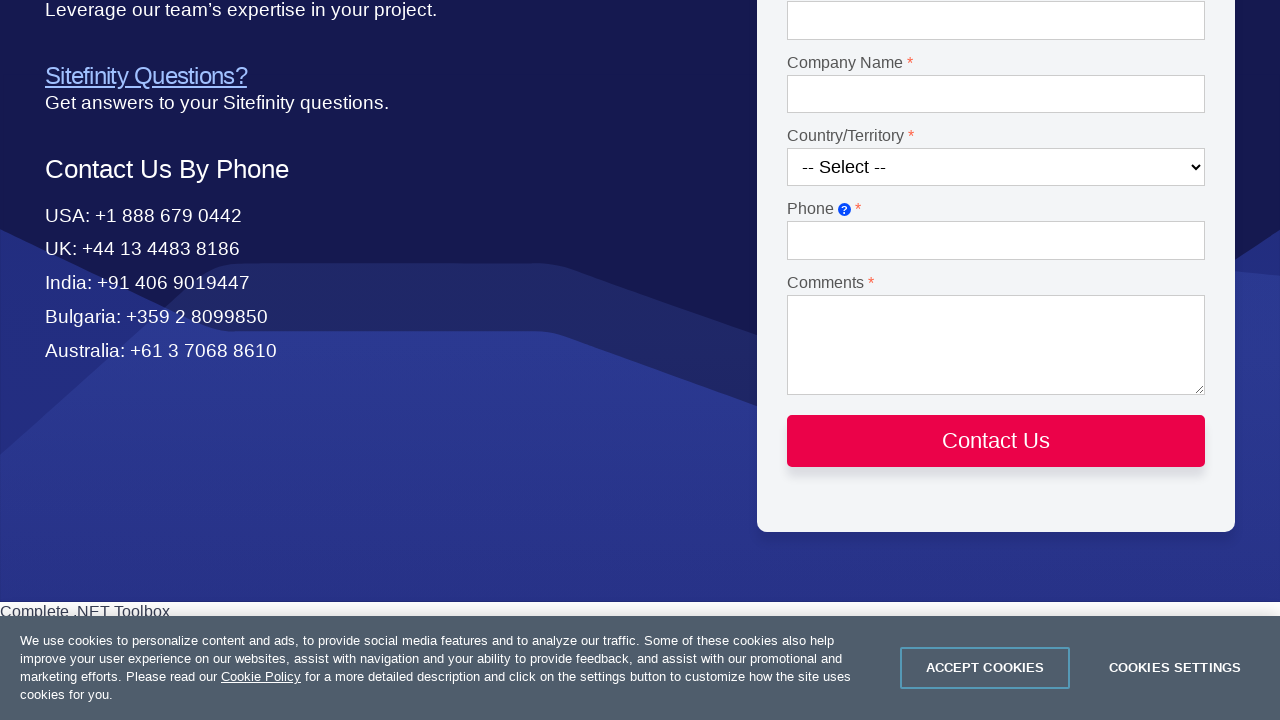

Hovered over phone field info icon to trigger tooltip at (844, 209) on #form--1 > form > div > div:nth-child(9) > label > span
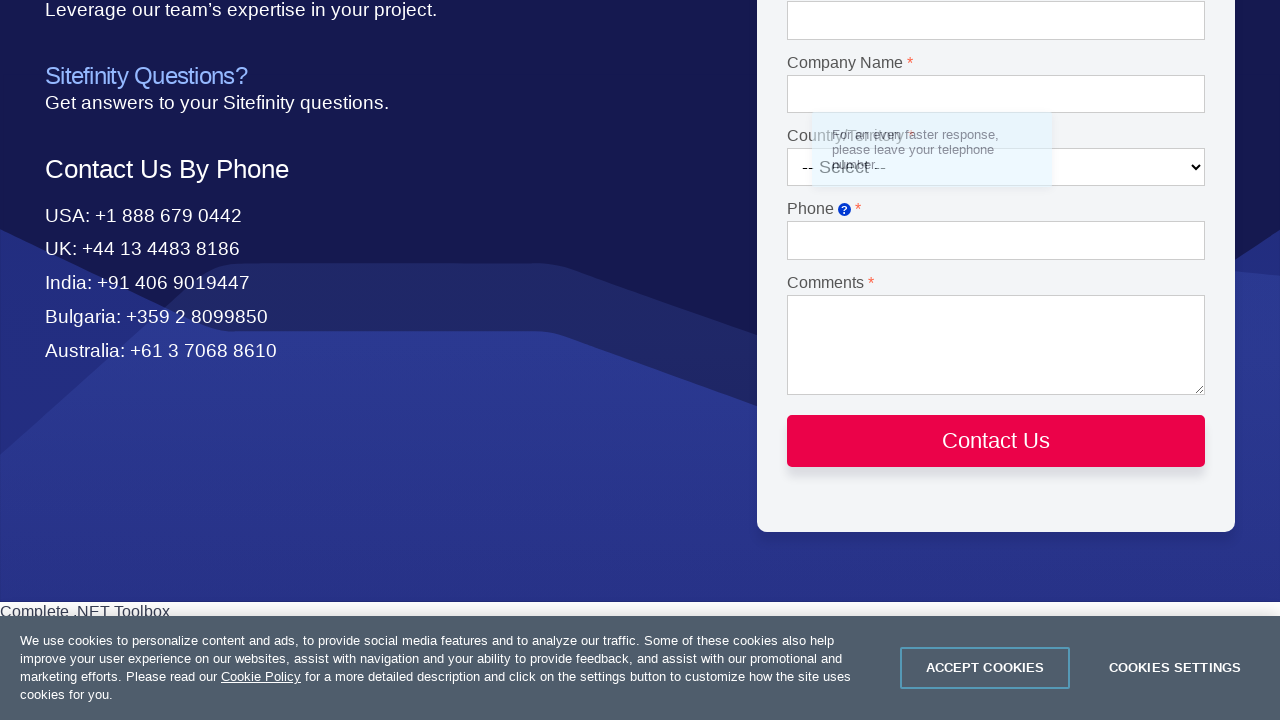

Waited 2 seconds for tooltip to appear
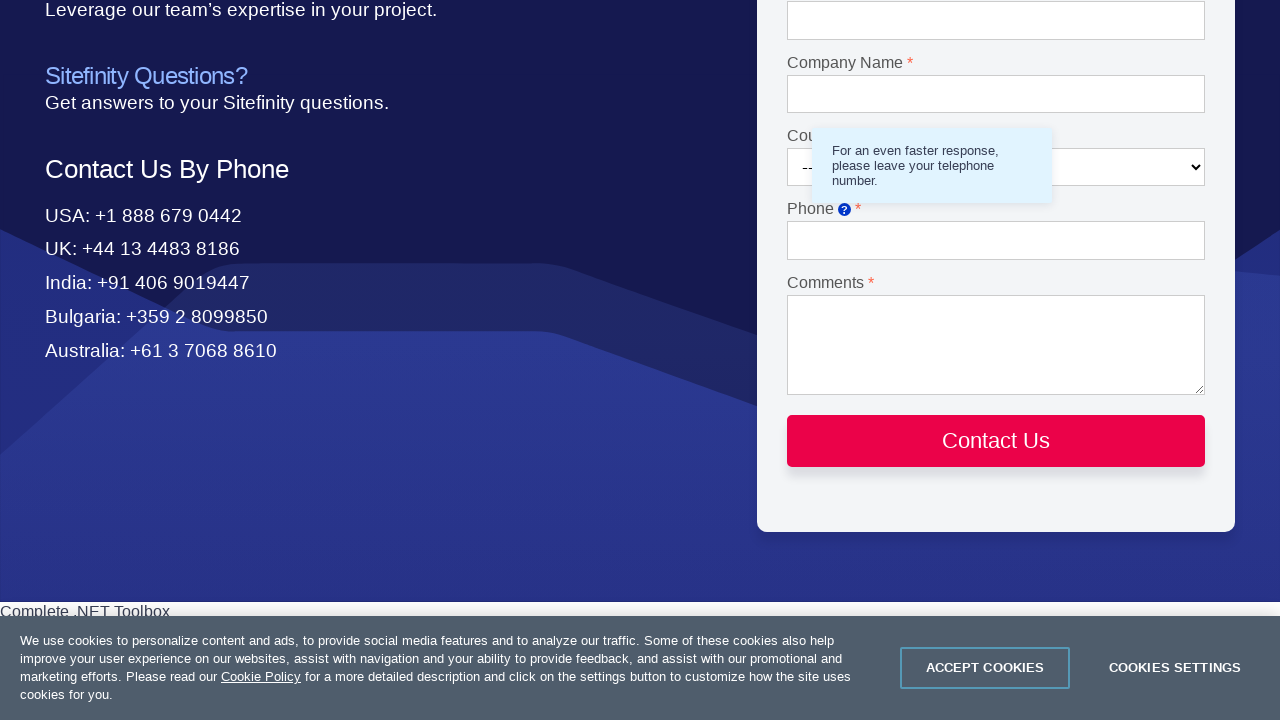

Verified tooltip text is visible on phone field
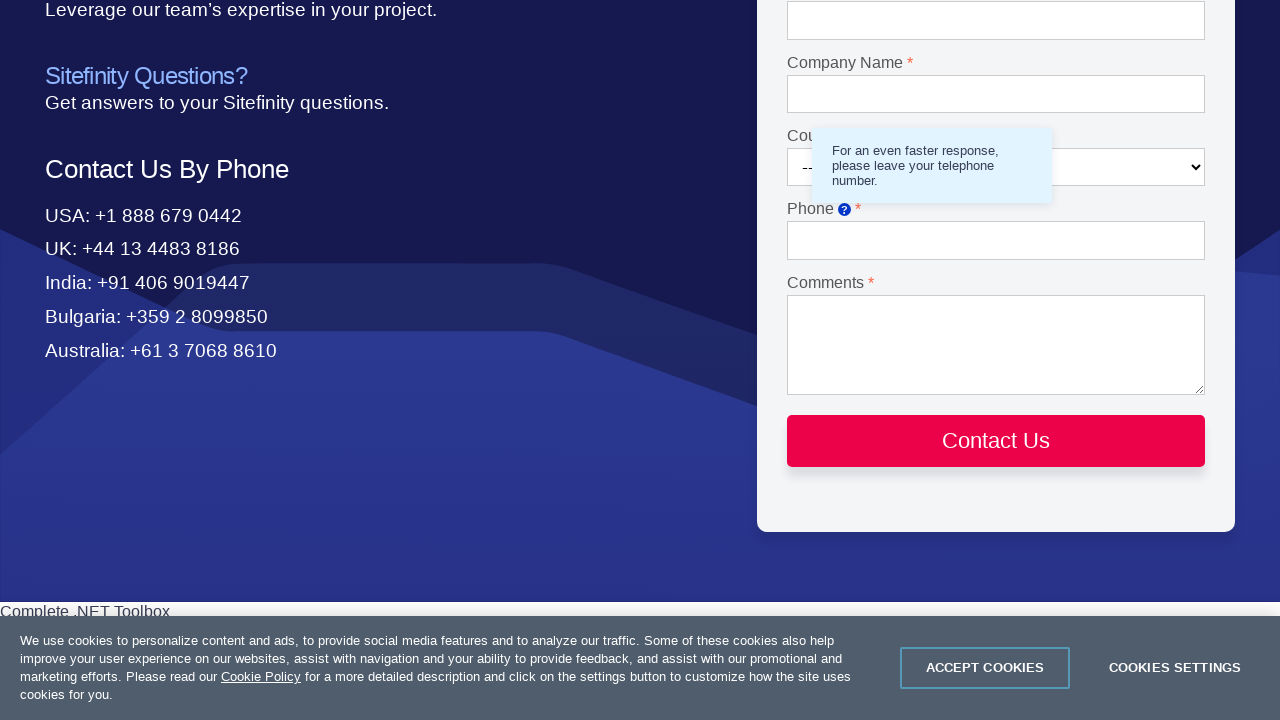

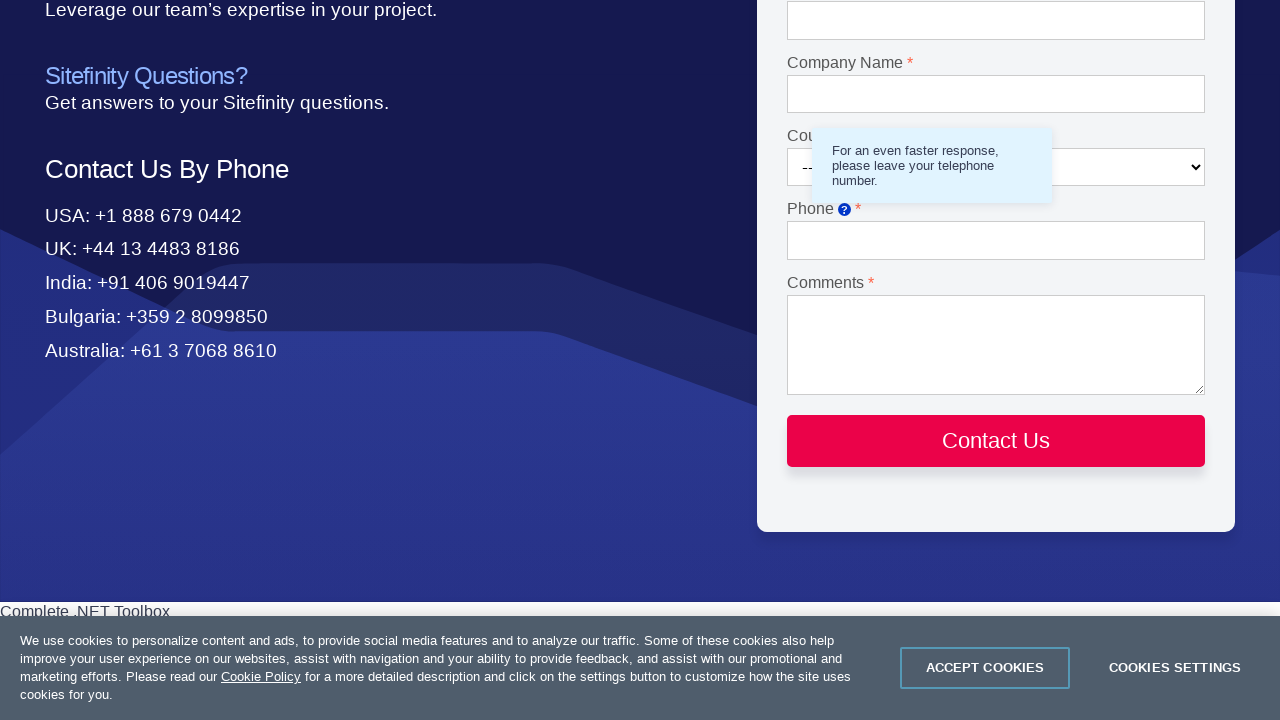